Navigates to a puzzle page, clicks a link containing a calculated math value, then fills out a form with personal information (first name, last name, city, country) and submits it.

Starting URL: http://suninjuly.github.io/find_link_text

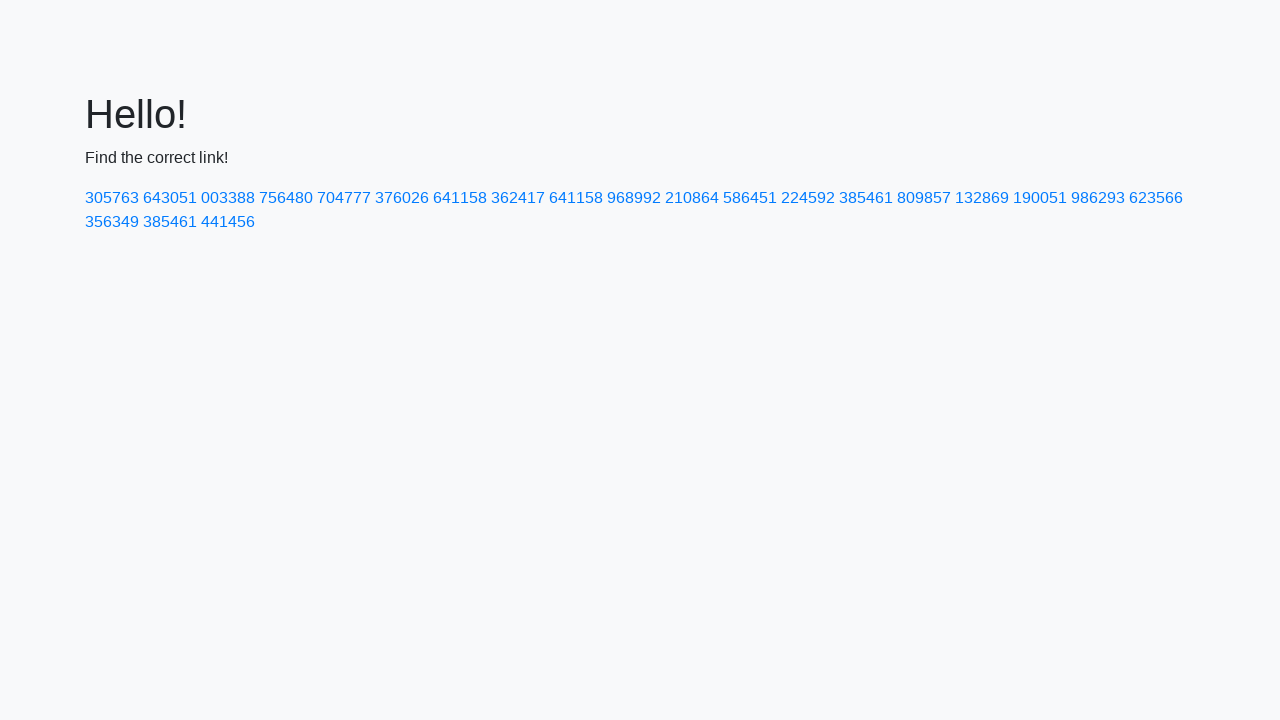

Clicked link containing calculated math value '224592' at (808, 198) on a:has-text('224592')
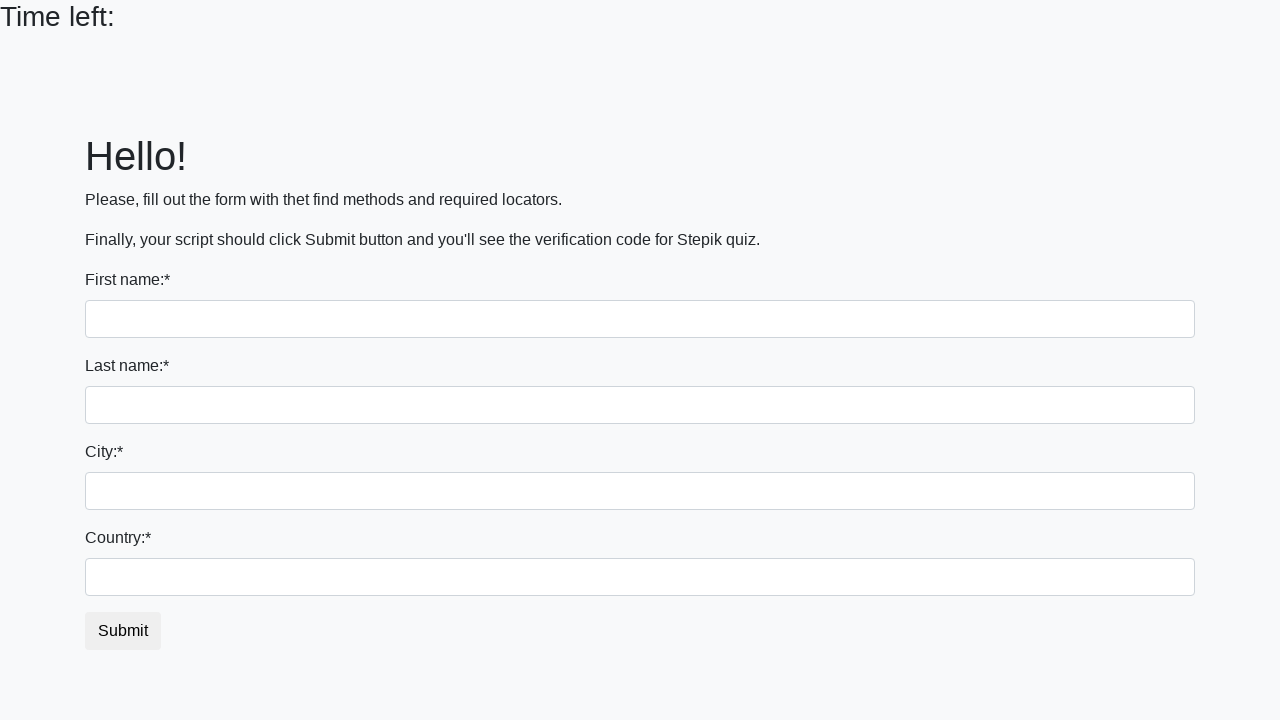

Filled first name field with 'Ivan' on input >> nth=0
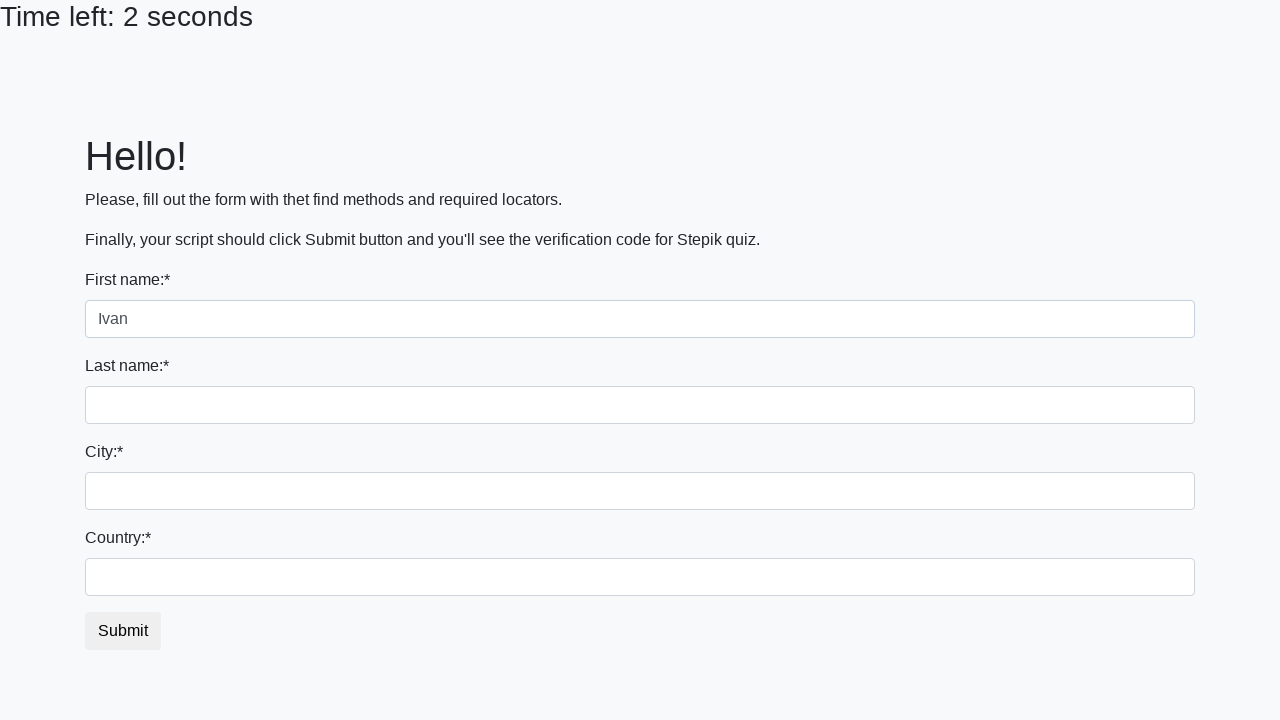

Filled last name field with 'Petrov' on input[name='last_name']
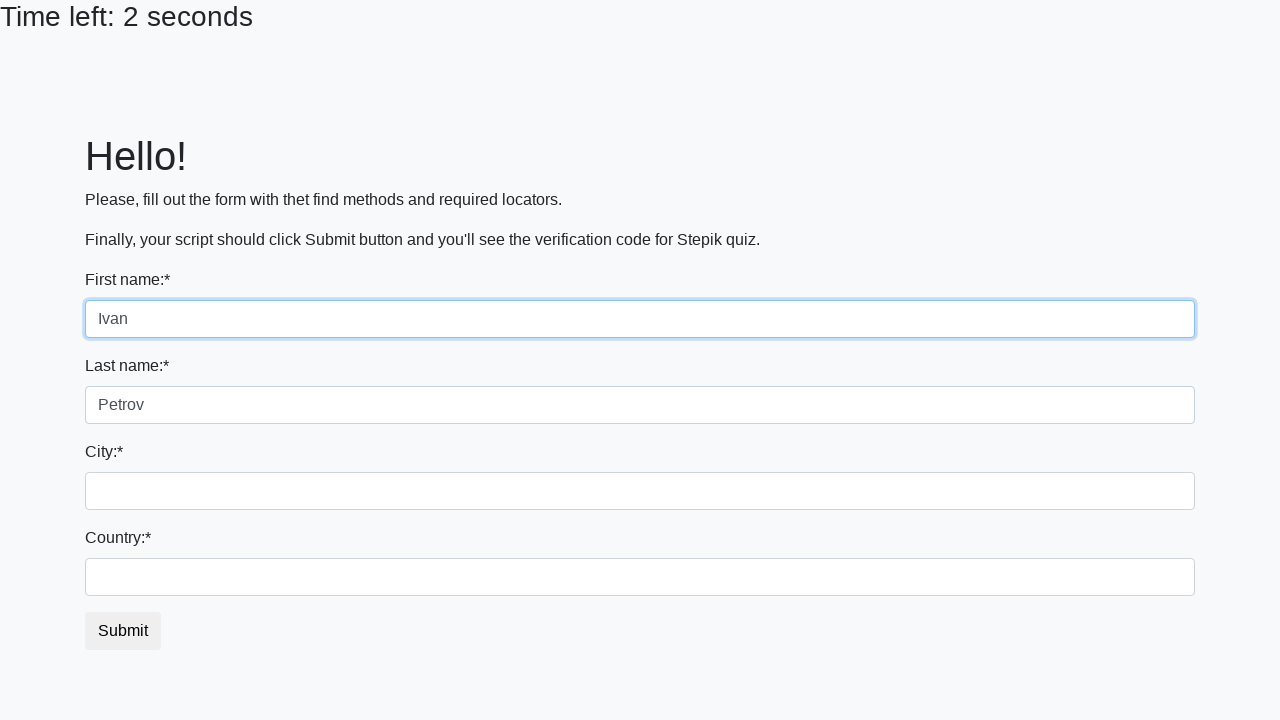

Filled city field with 'Smolensk' on .city
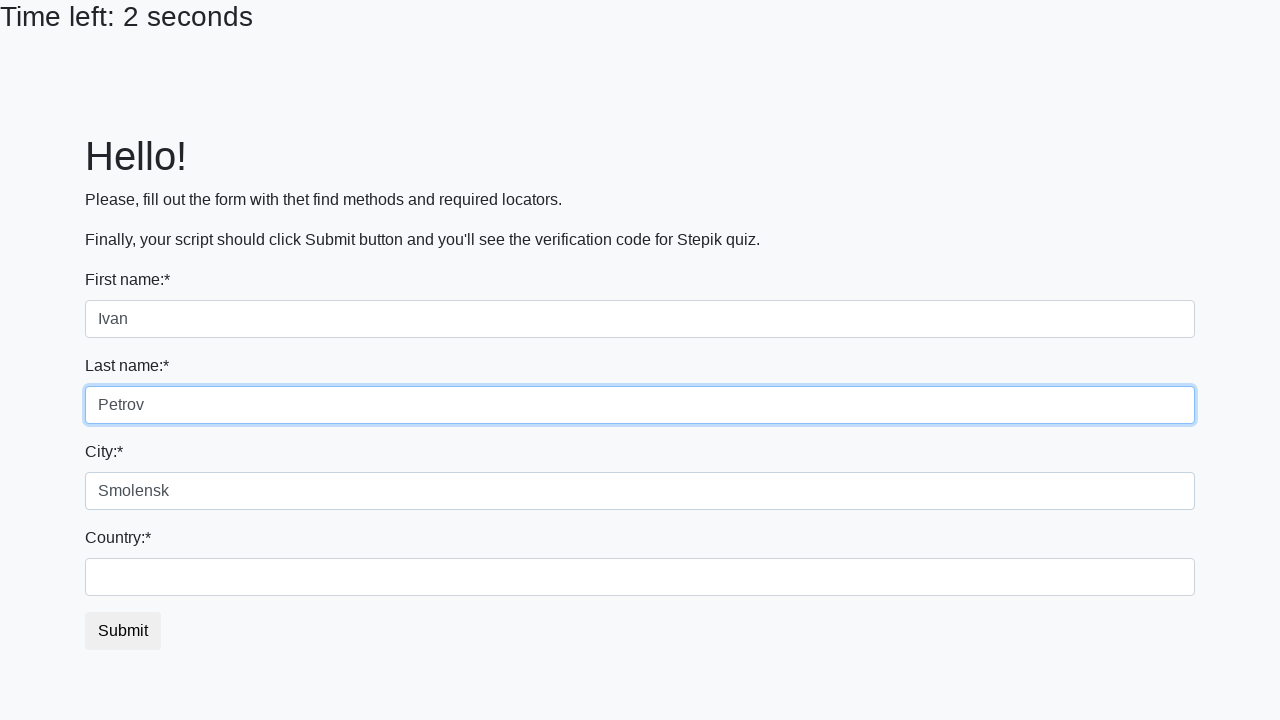

Filled country field with 'Russia' on #country
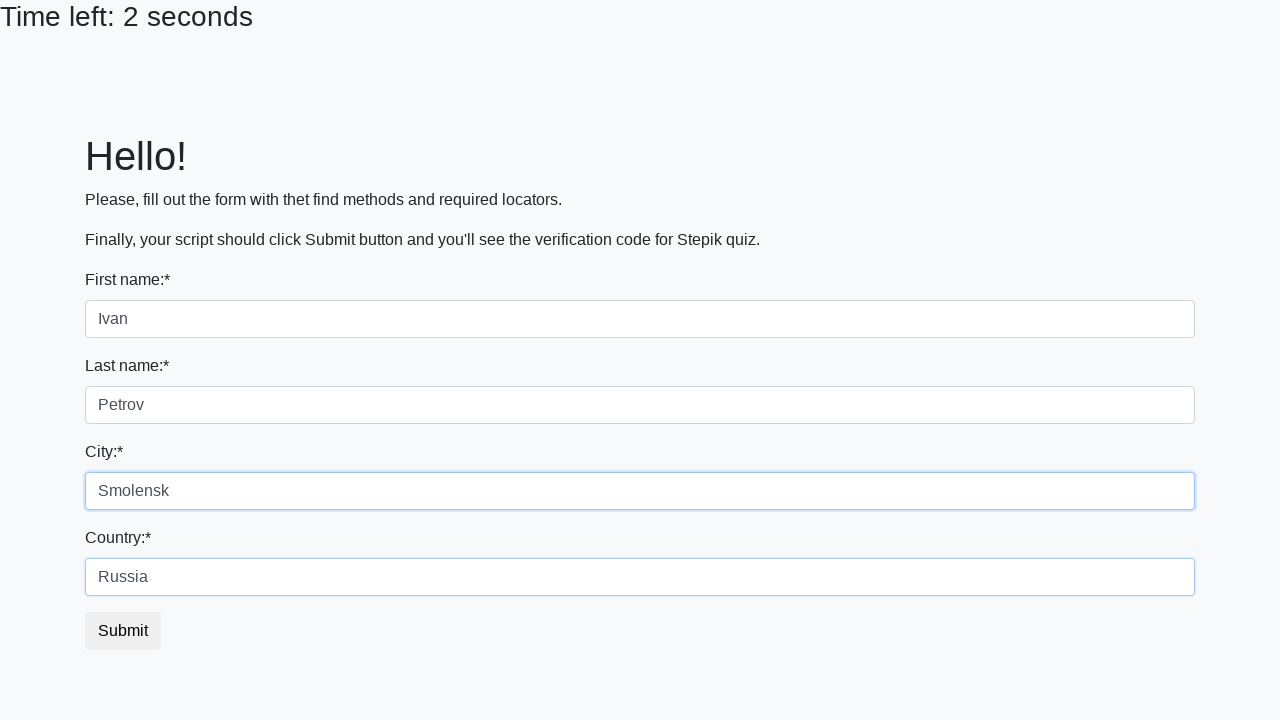

Clicked submit button to complete form at (123, 631) on button.btn
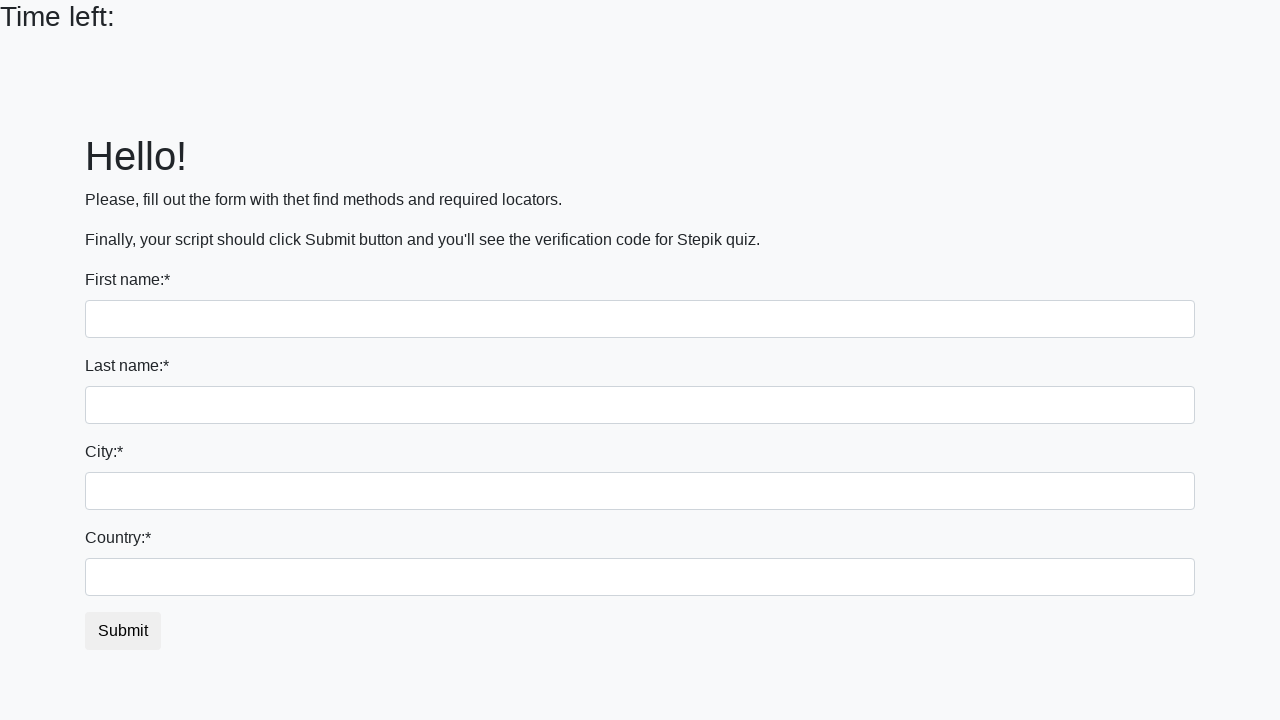

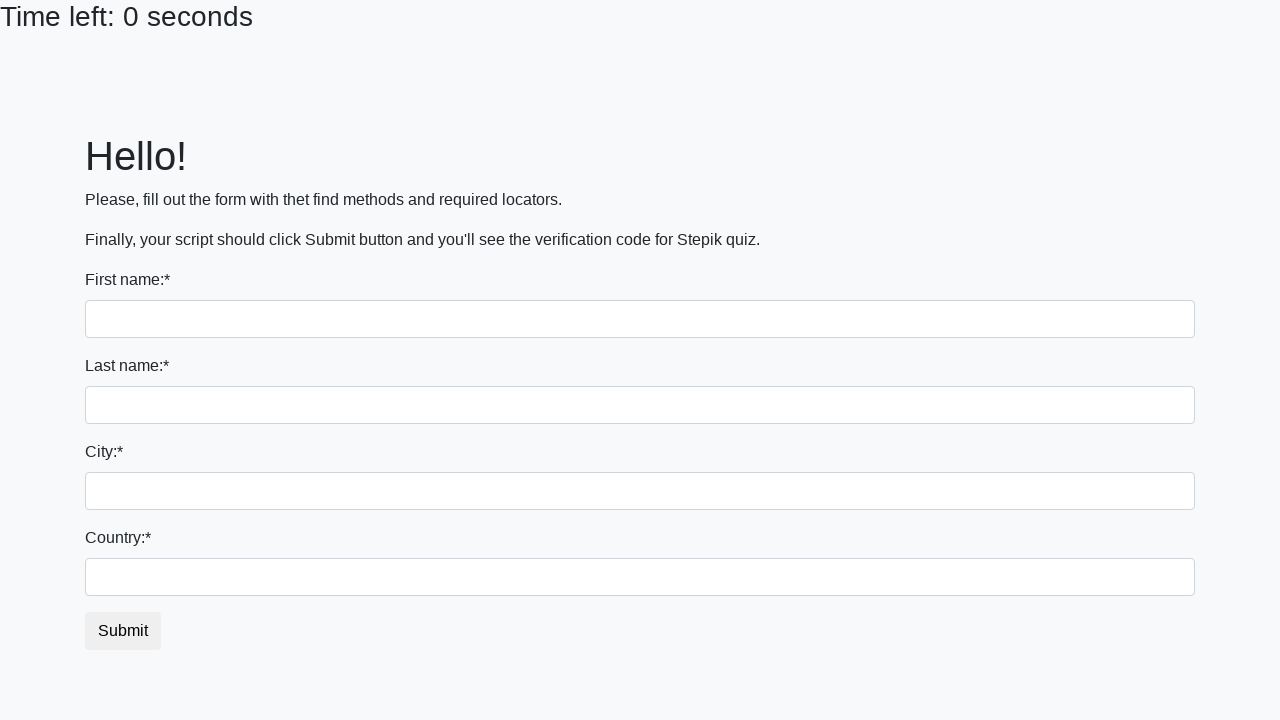